Tests adding a pet breed to a new appointment form by opening the modal and filling the breed input field.

Starting URL: https://test-a-pet.vercel.app/

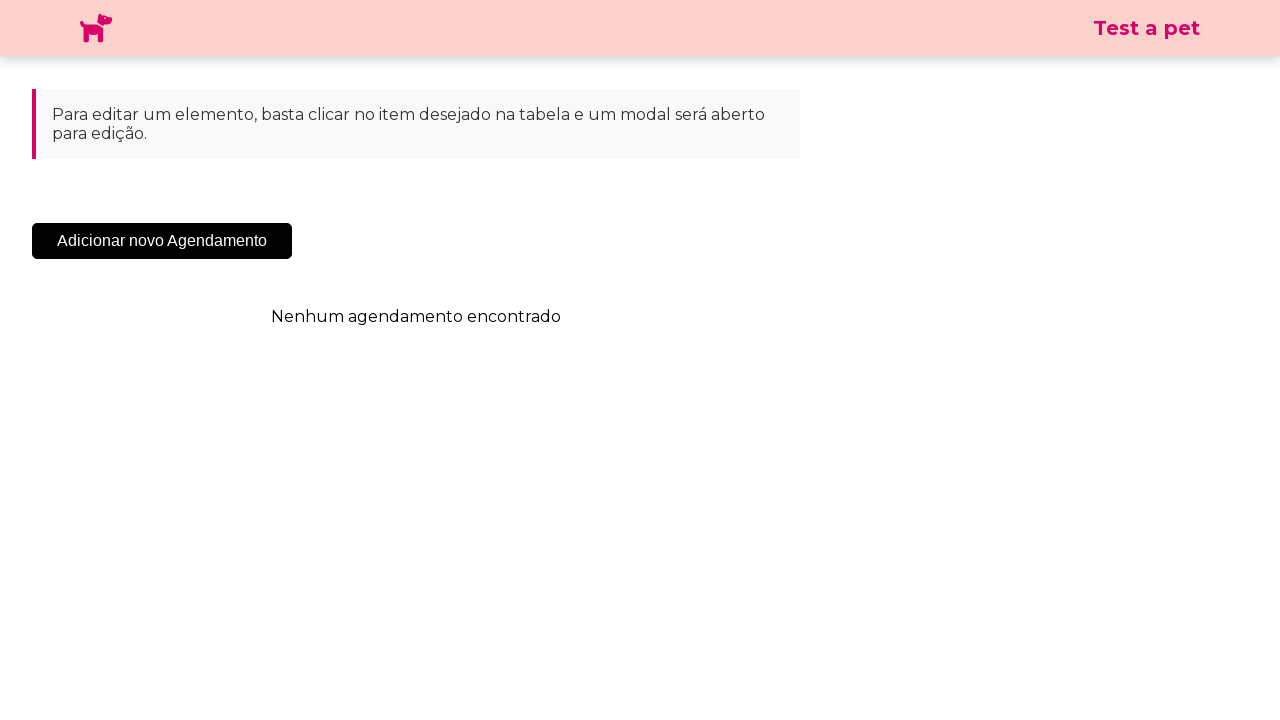

Navigated to test-a-pet application
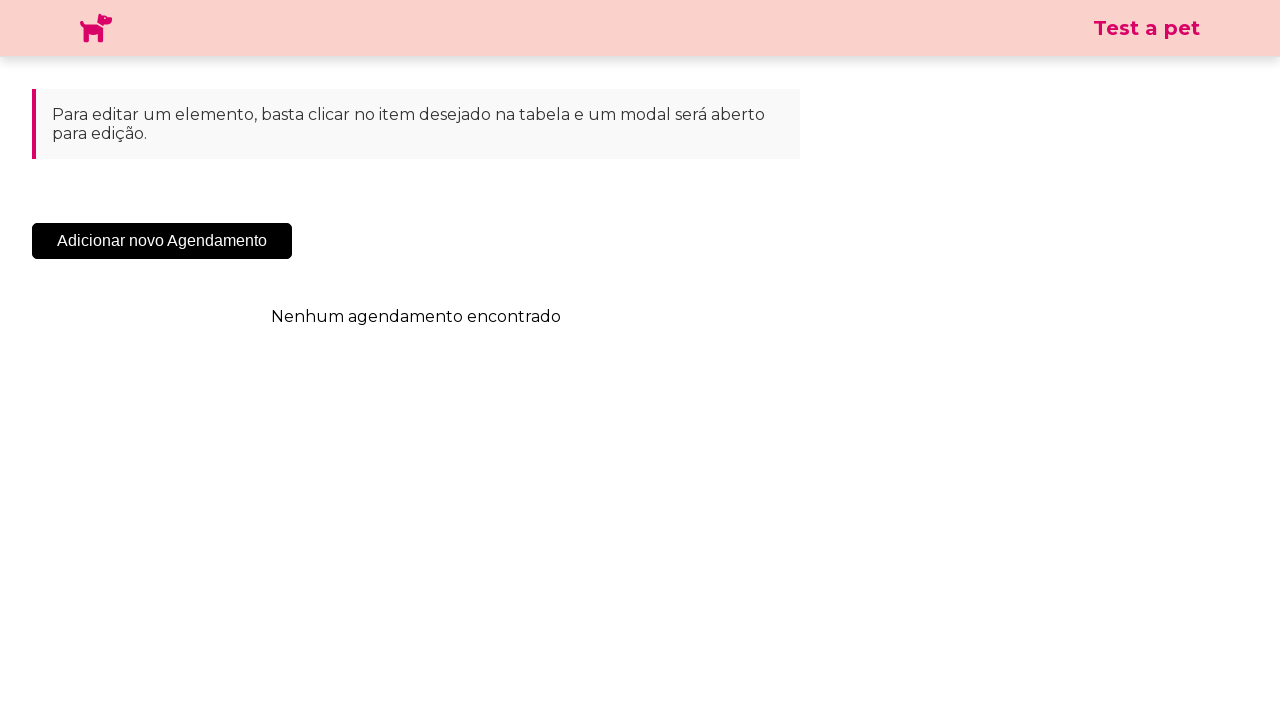

Clicked the 'Add New Appointment' button at (162, 241) on .sc-cHqXqK.kZzwzX
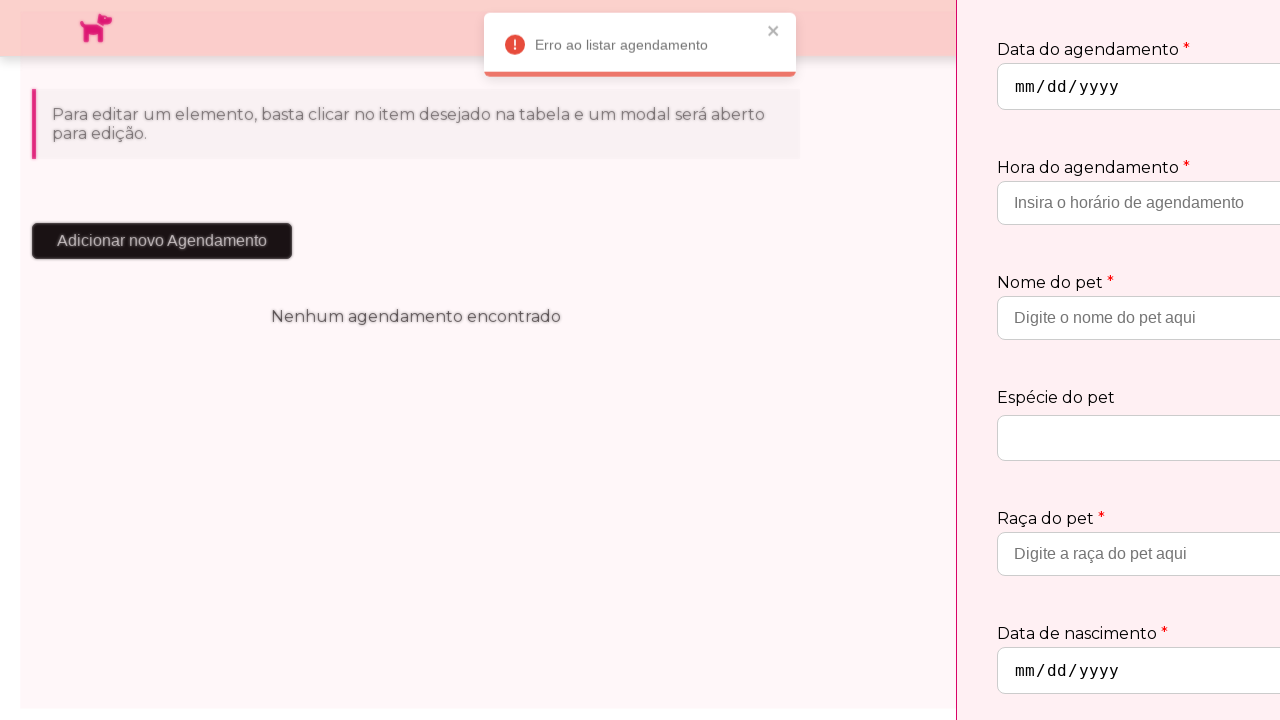

Appointment form modal appeared
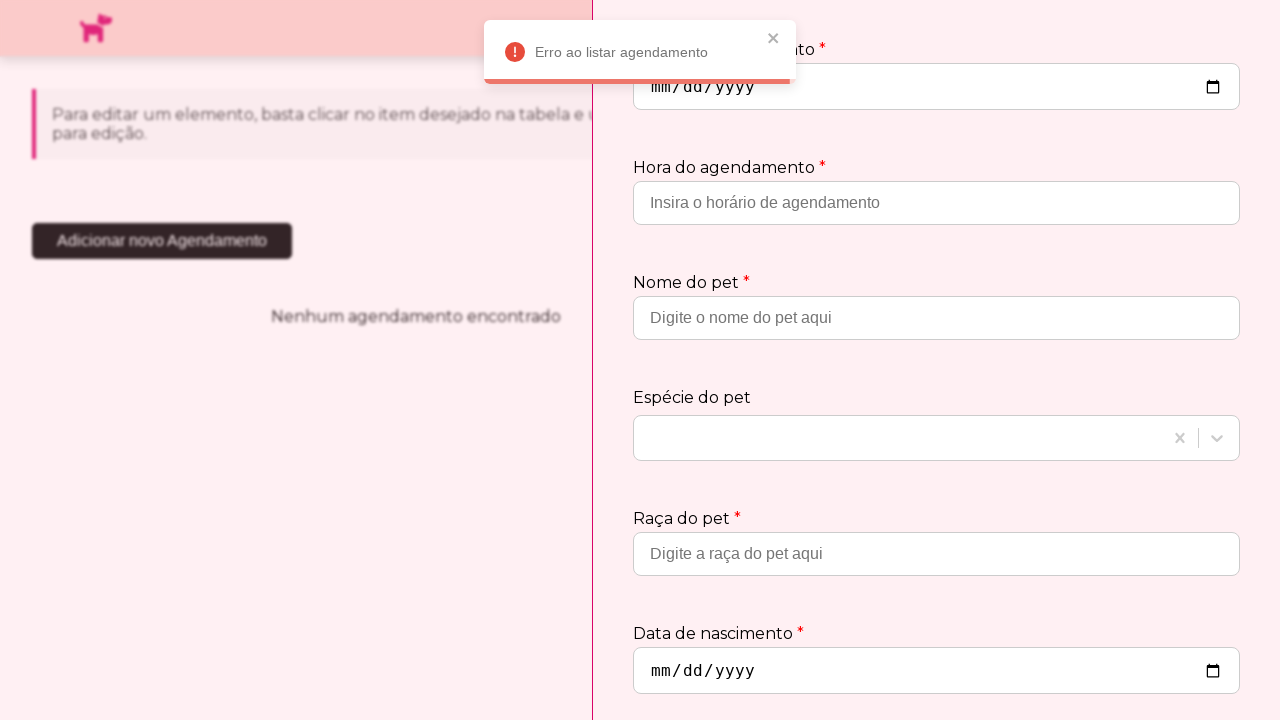

Filled pet breed field with 'Vira Lata' on input[placeholder='Digite a raça do pet aqui']
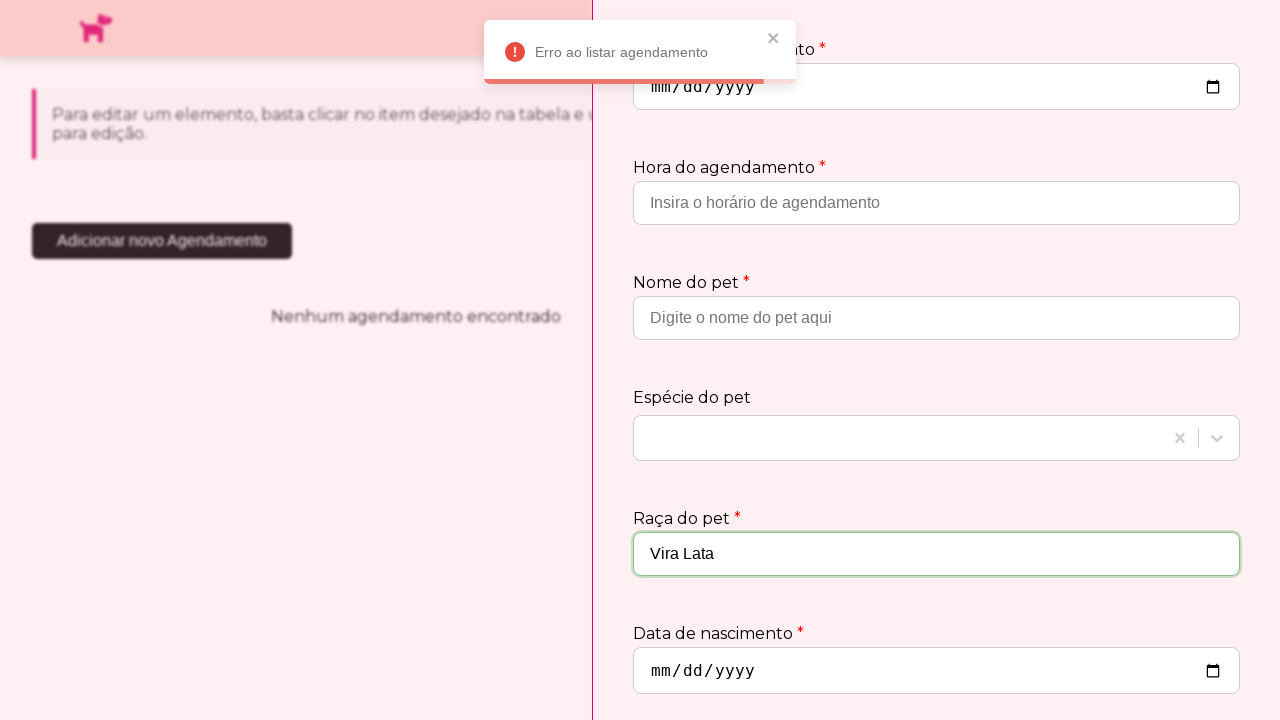

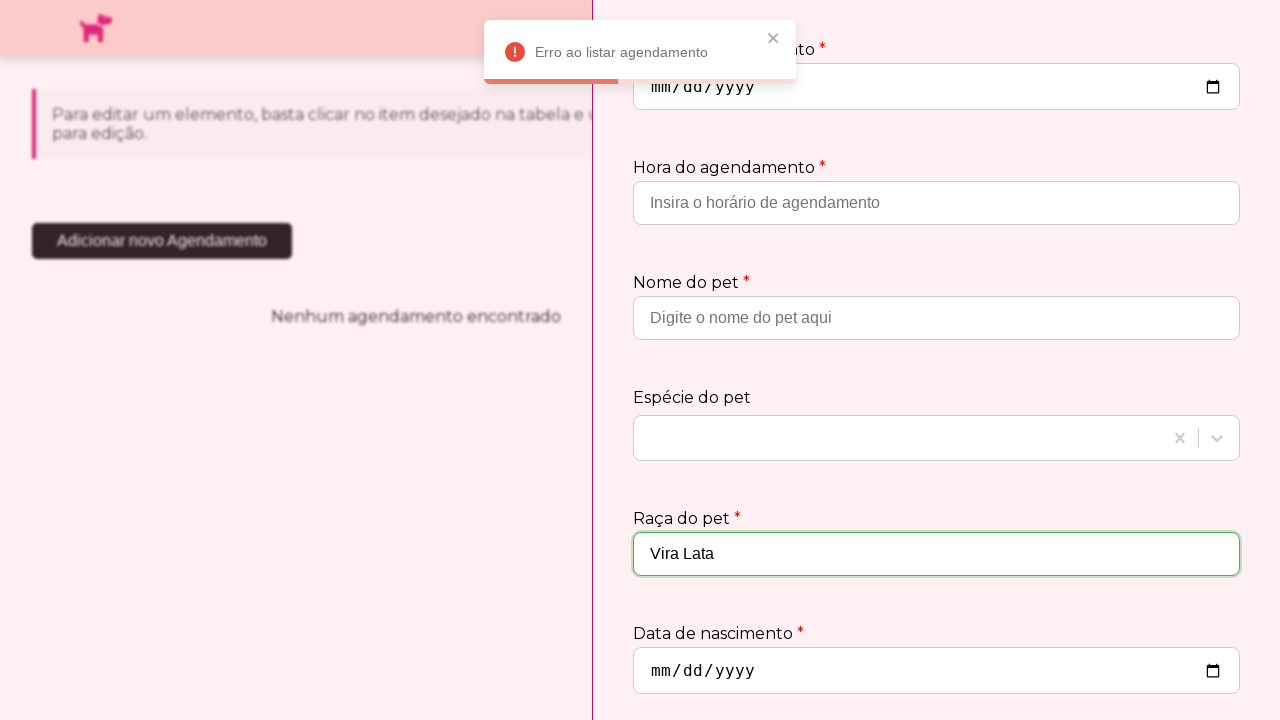